Tests window handling functionality by opening a new window, switching between windows, and verifying content in each window

Starting URL: https://the-internet.herokuapp.com/windows

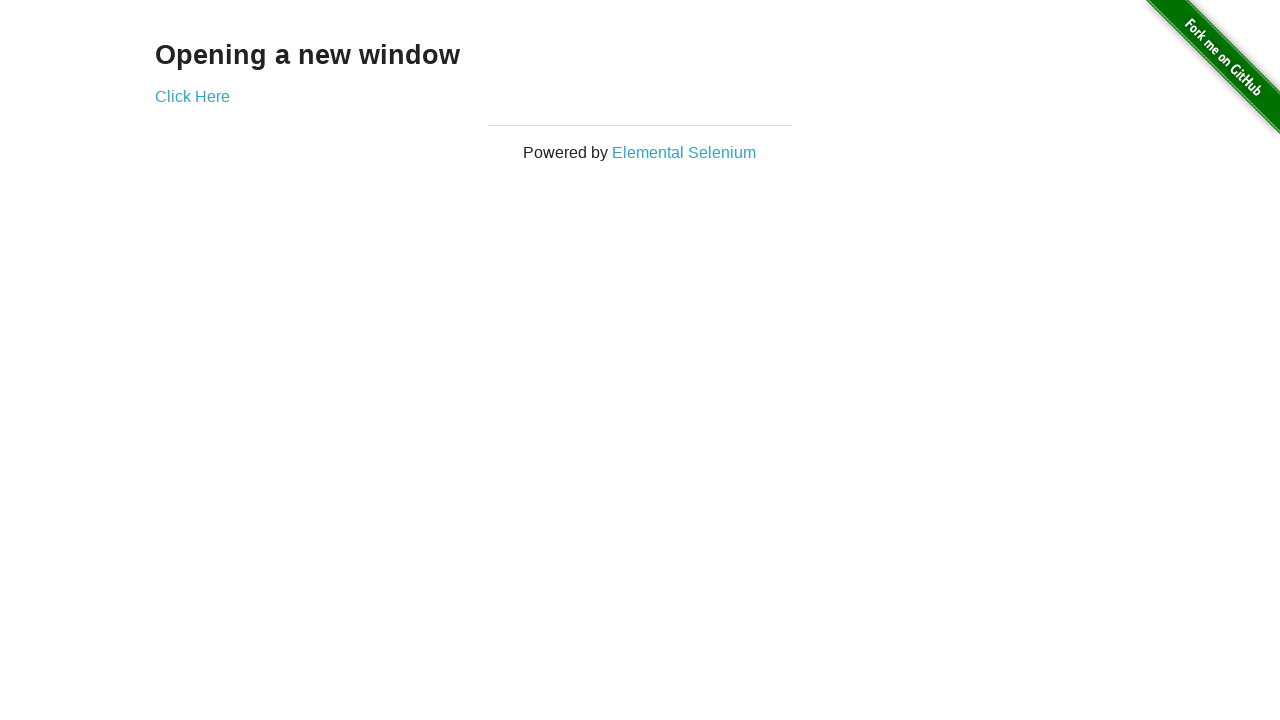

Clicked 'Click Here' link to open new window at (192, 96) on text='Click Here'
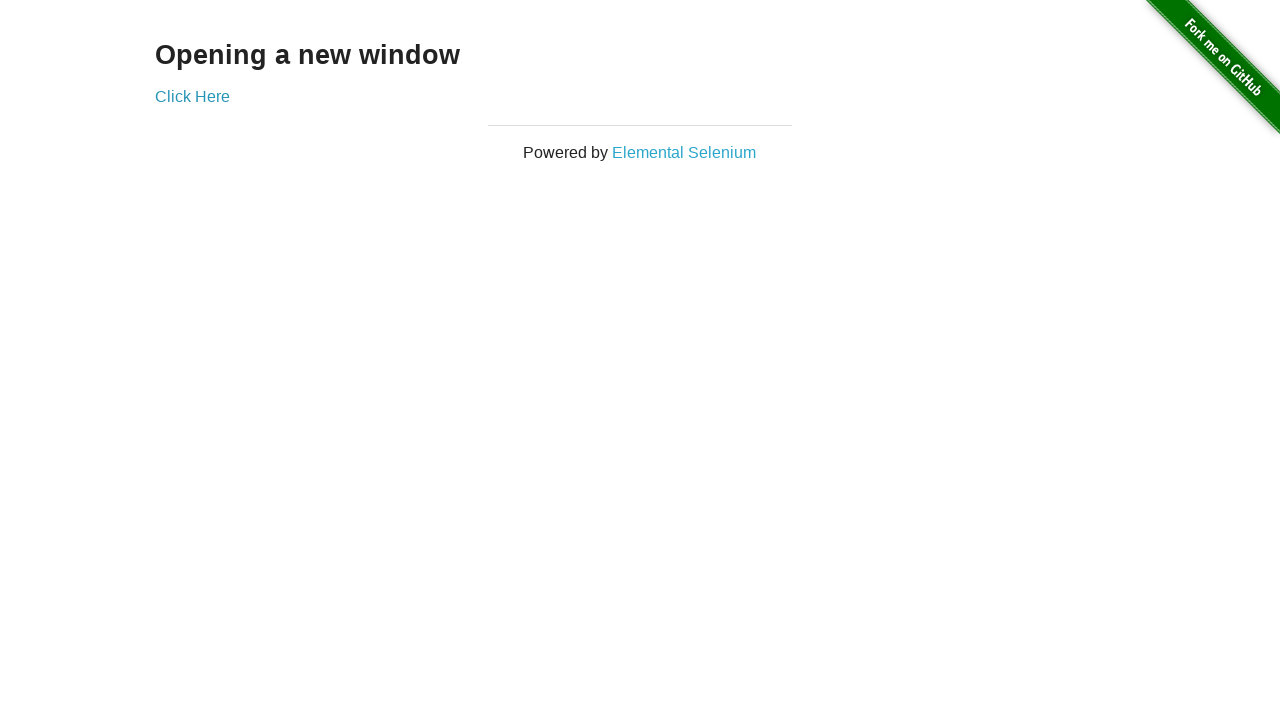

Retrieved text content from new window heading
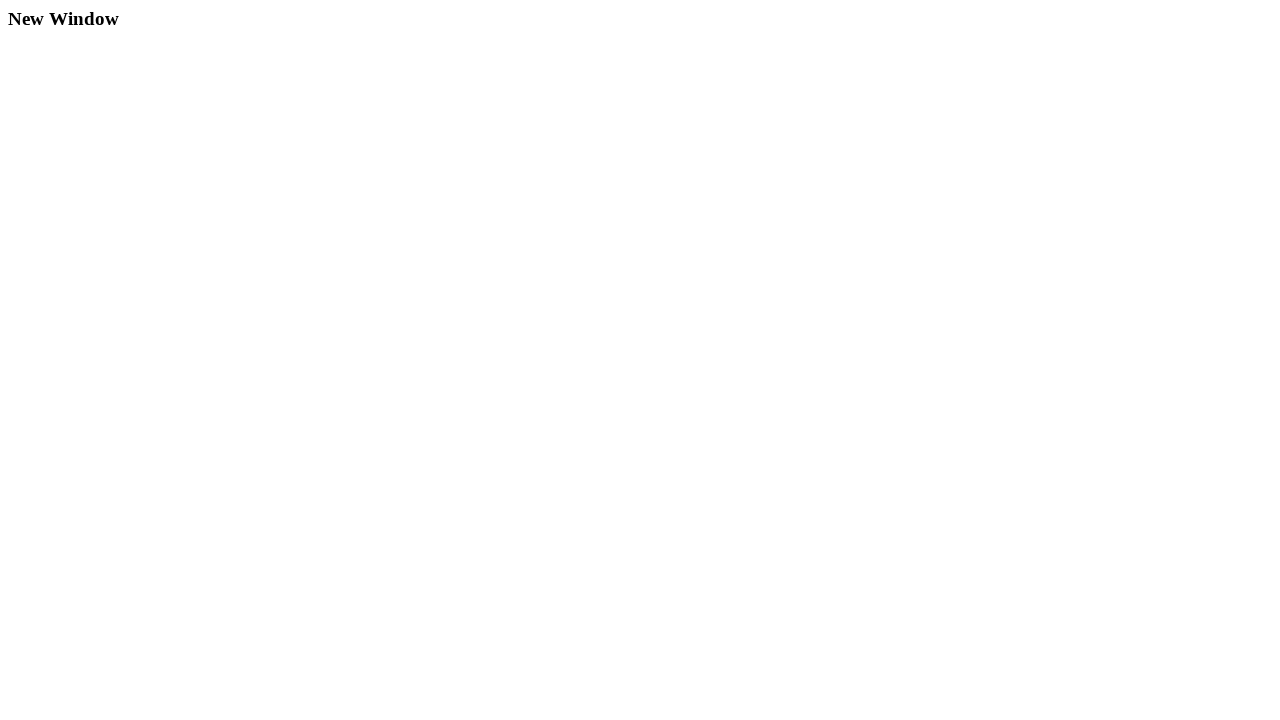

Closed the new window
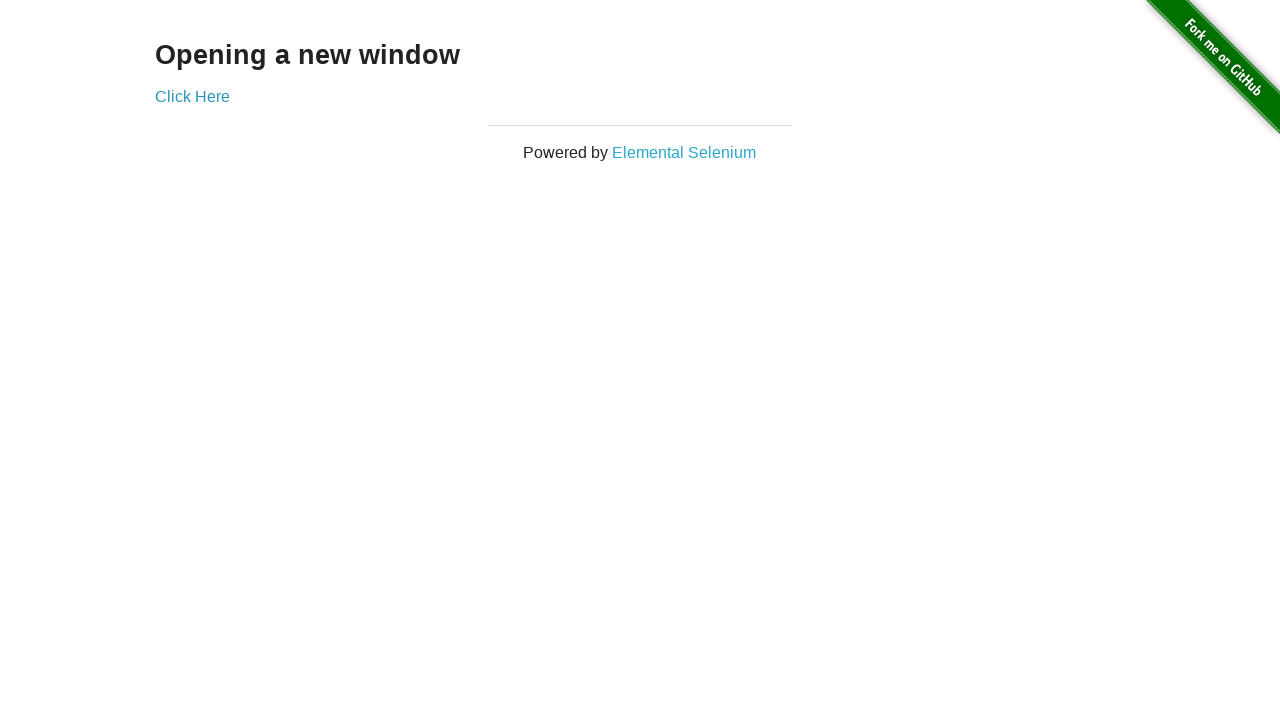

Retrieved text content from original window heading
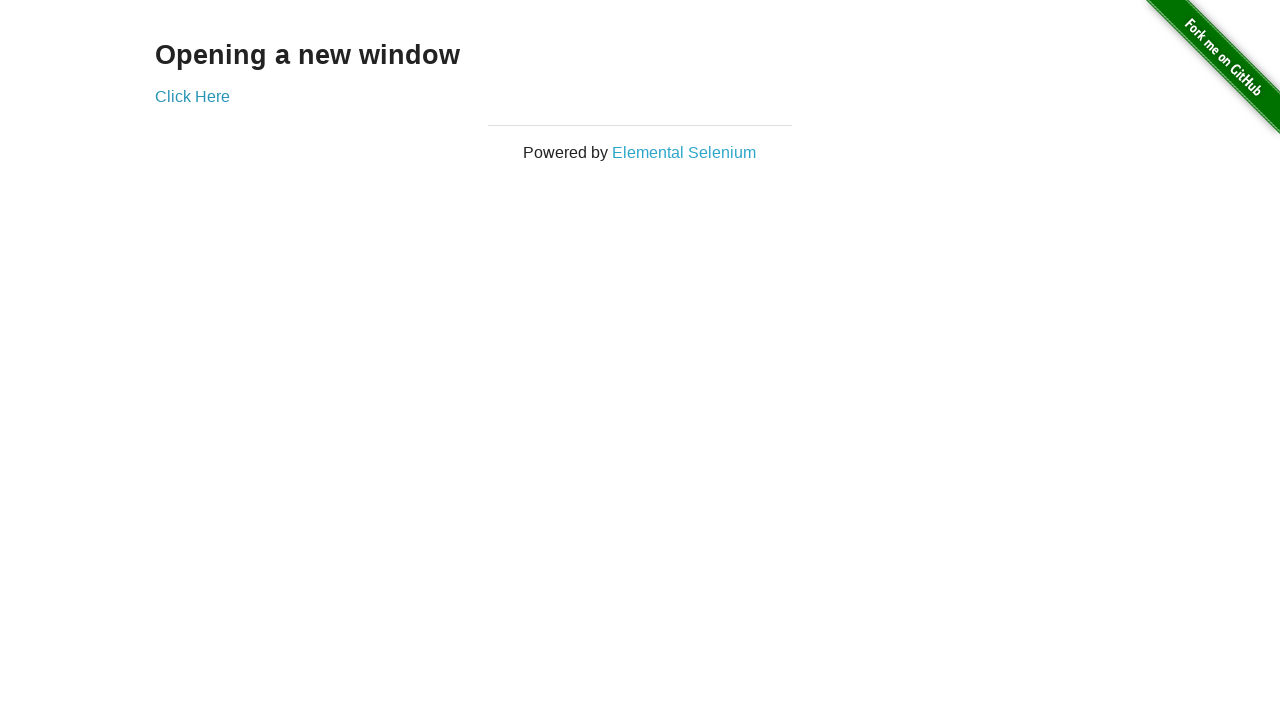

Verified original window contains 'Opening a new window' text
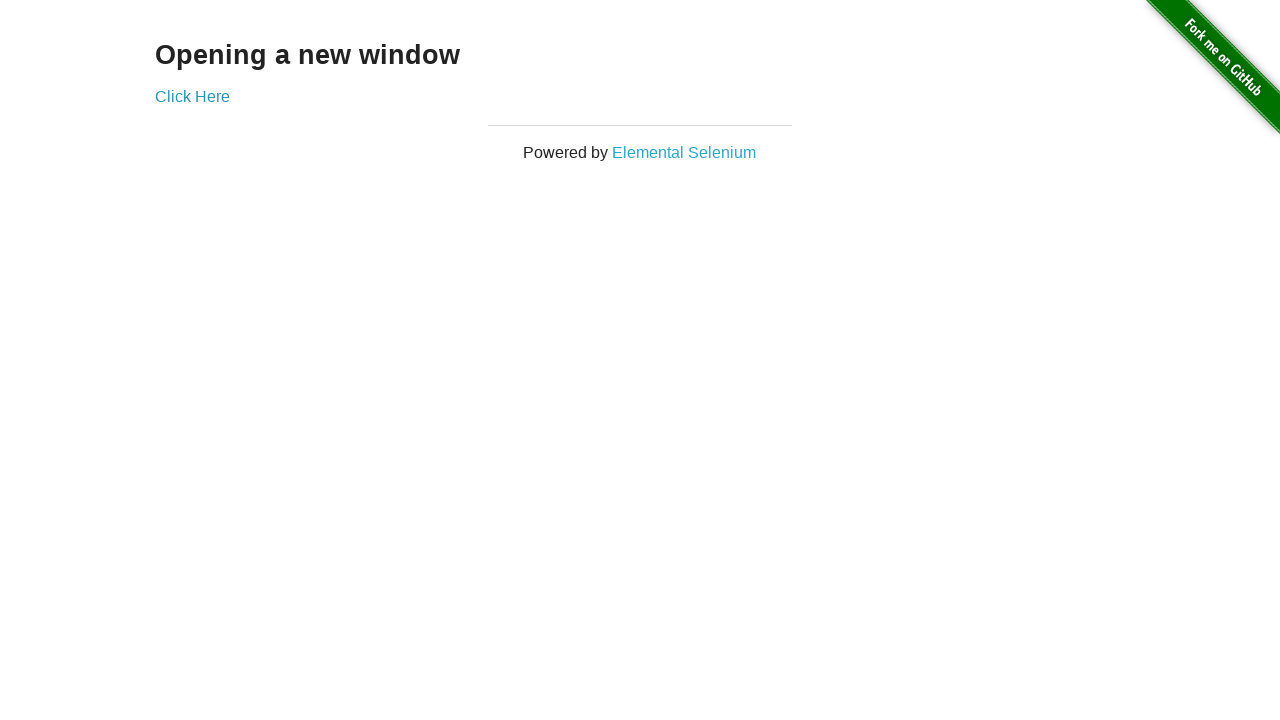

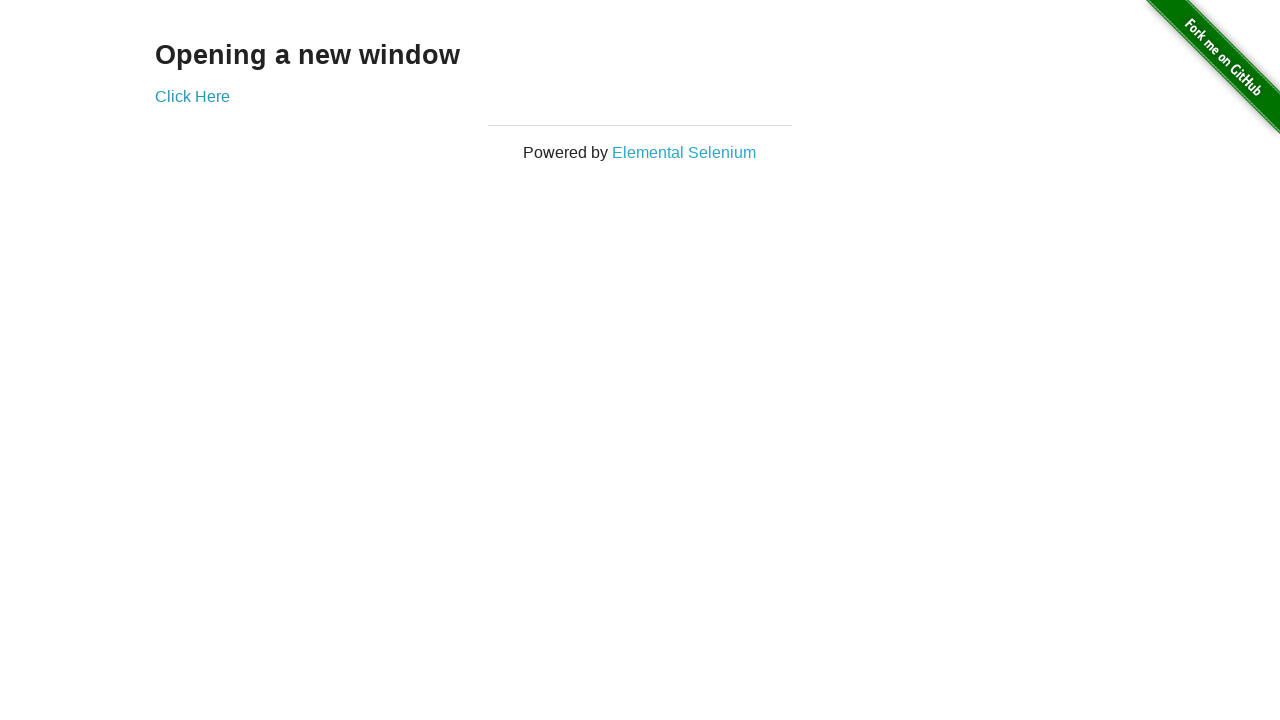